Tests dynamic loading with an 8-second implicit wait that exceeds the 5-second loading time

Starting URL: https://automationfc.github.io/dynamic-loading/

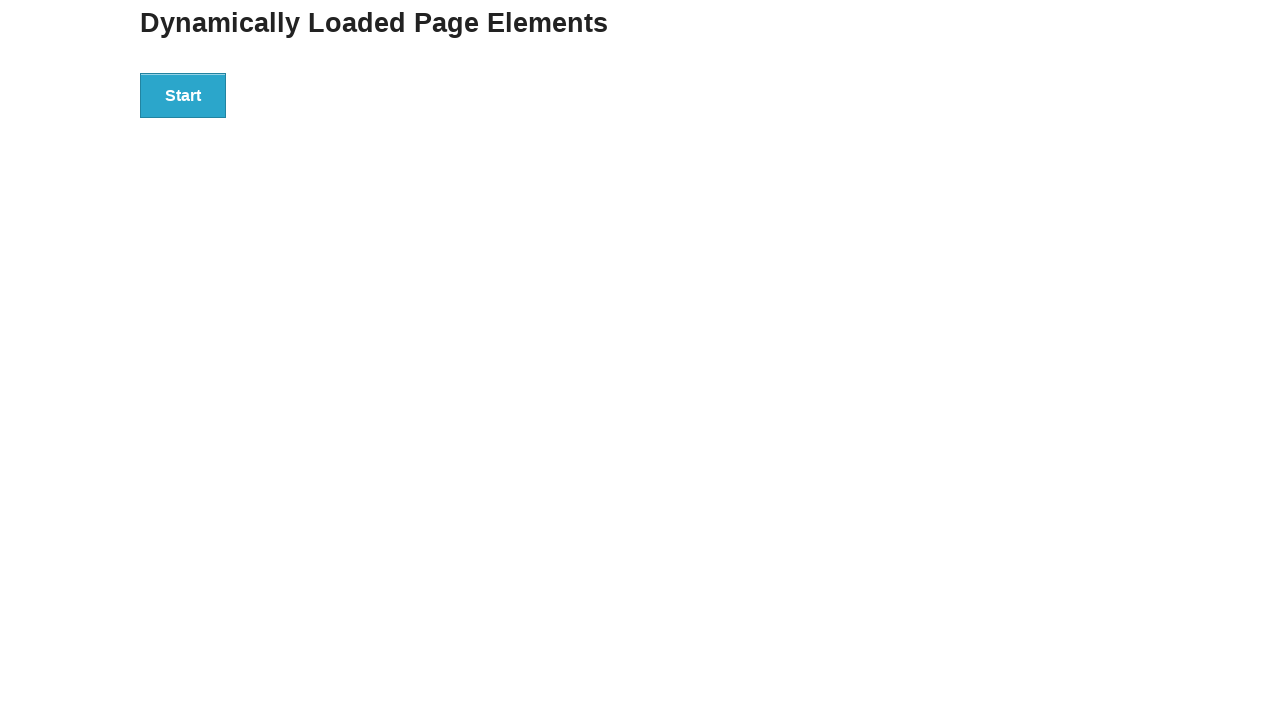

Clicked the start button to trigger dynamic loading at (183, 95) on div[id='start'] button
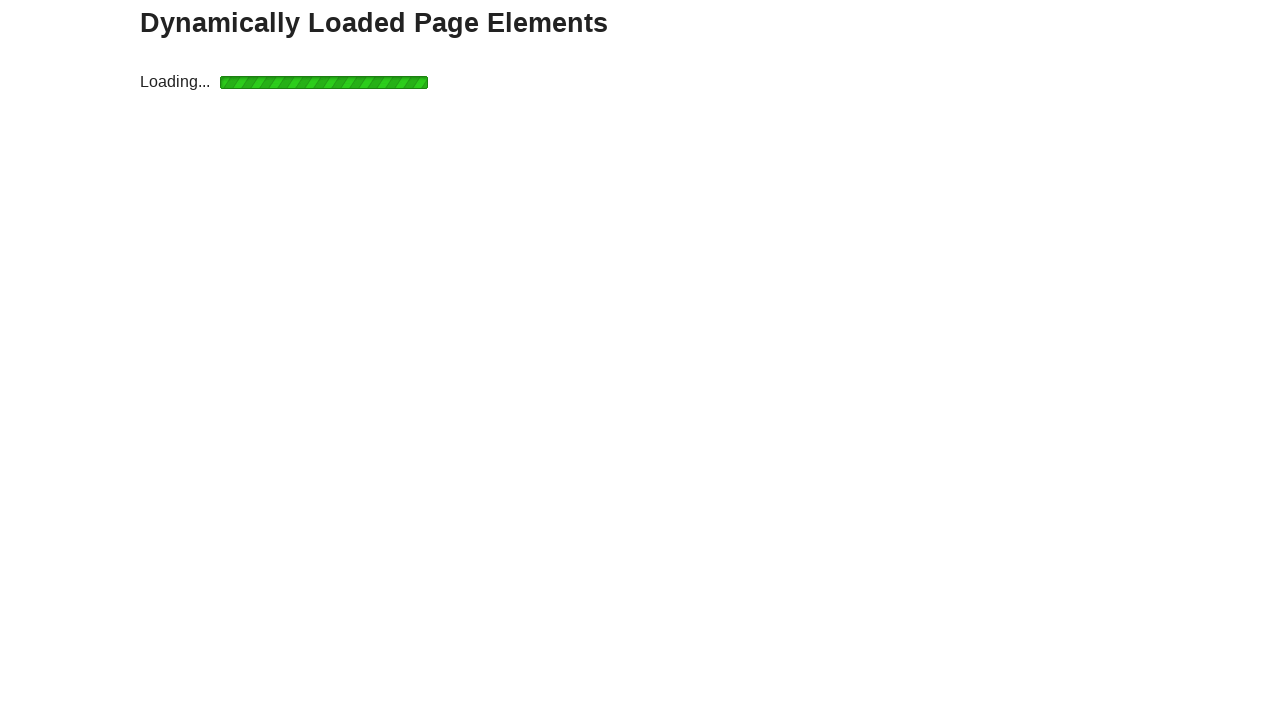

Waited for 'Hello World!' text to appear (8-second timeout exceeds 5-second loading time)
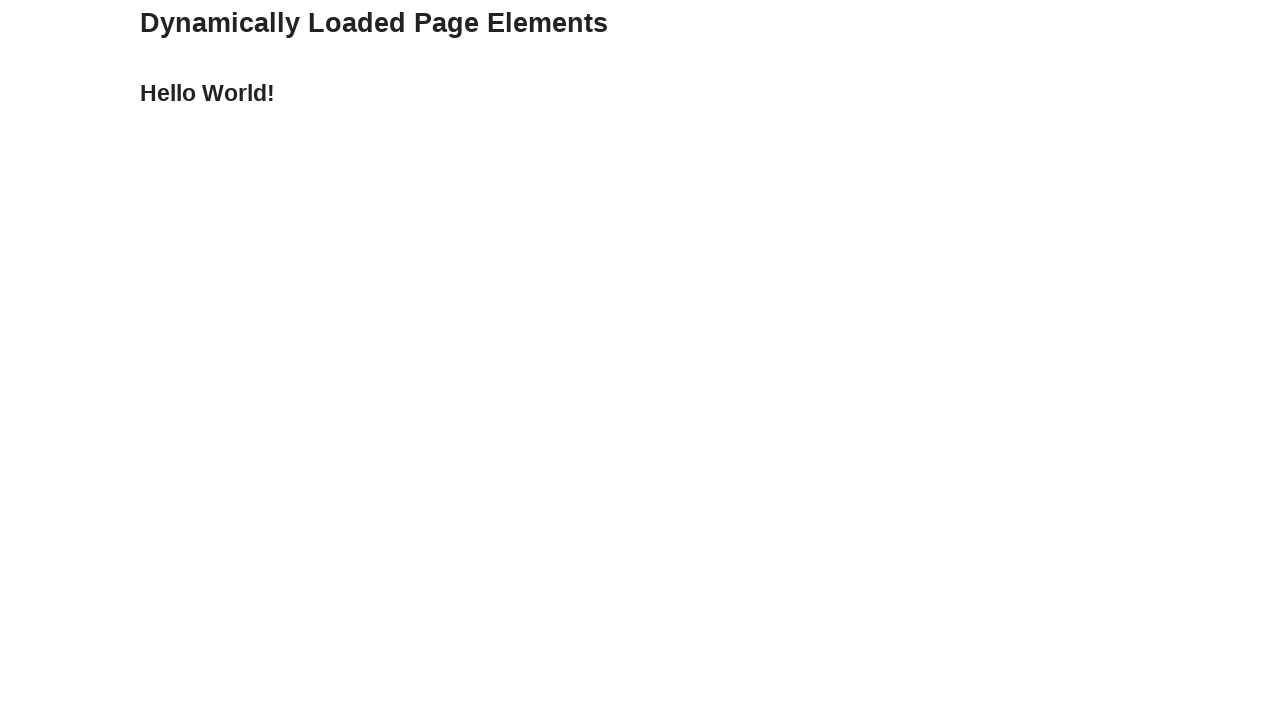

Retrieved text content from the finish element
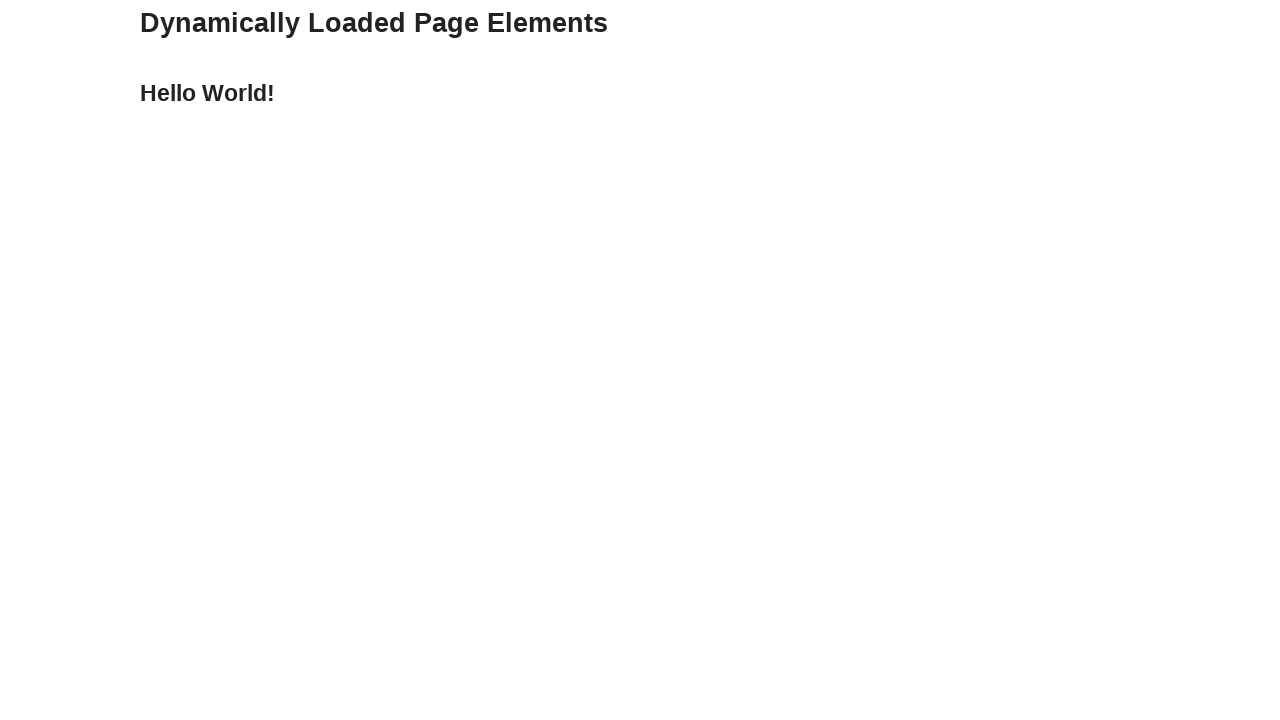

Asserted that the text content equals 'Hello World!' - dynamic loading test passed
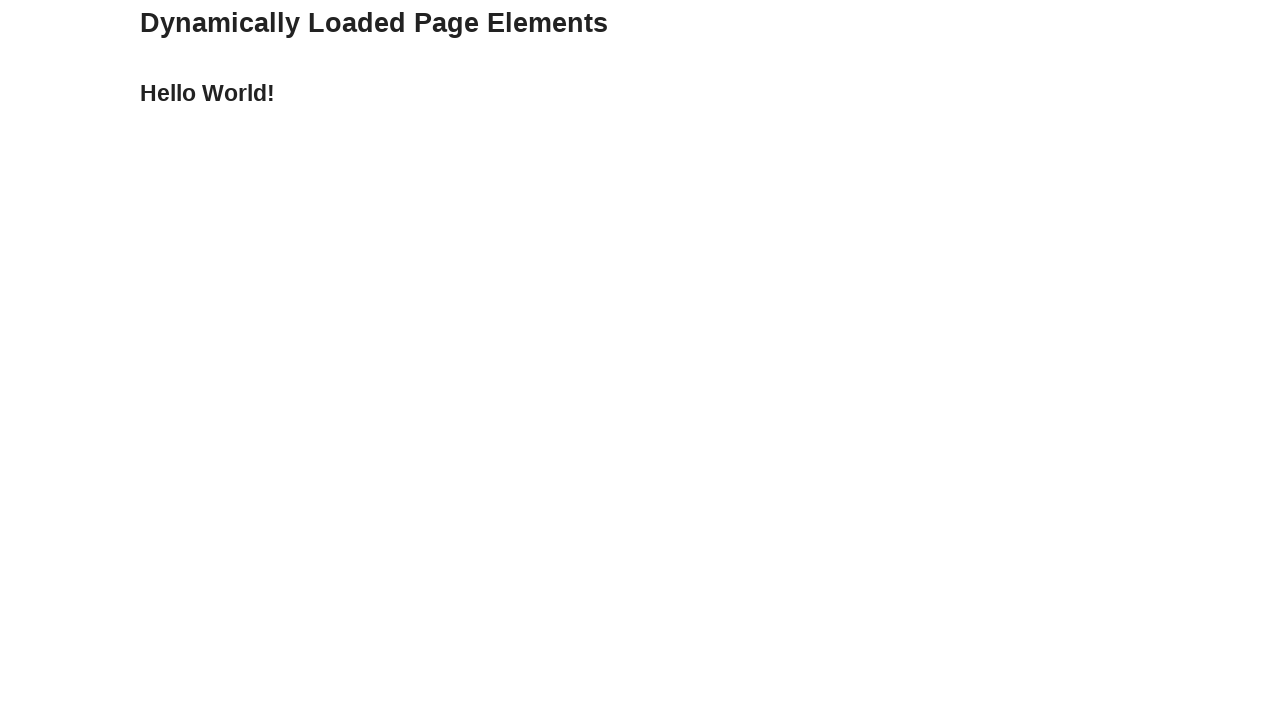

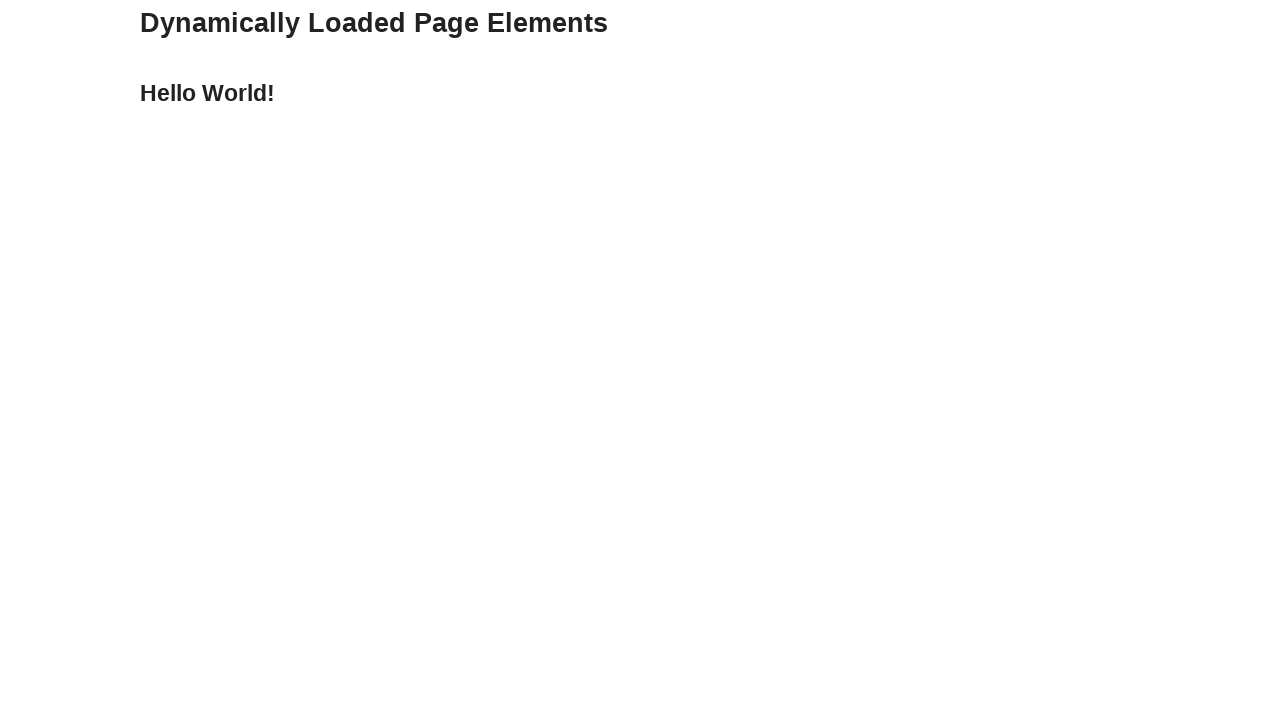